Tests jQuery UI menus by hovering through menu items and clicking on Excel download option

Starting URL: https://the-internet.herokuapp.com/

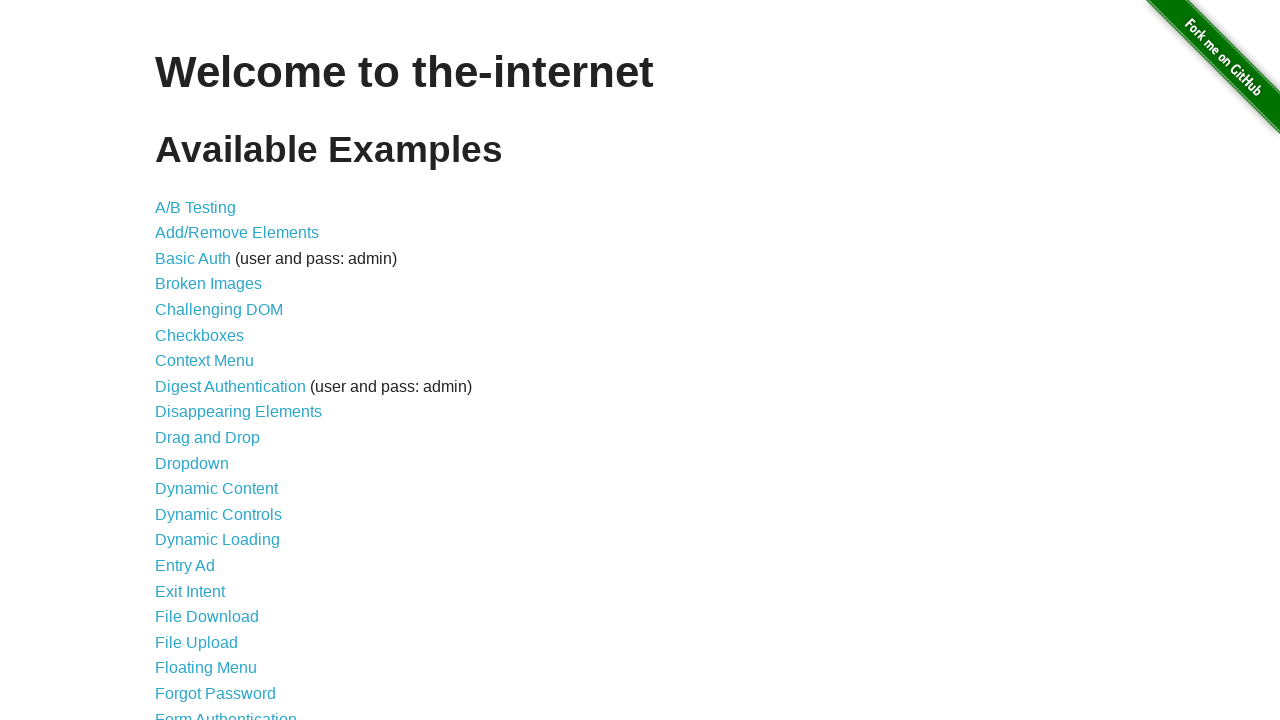

Clicked on jQuery UI Menus link at (216, 360) on a:has-text('JQuery UI Menus')
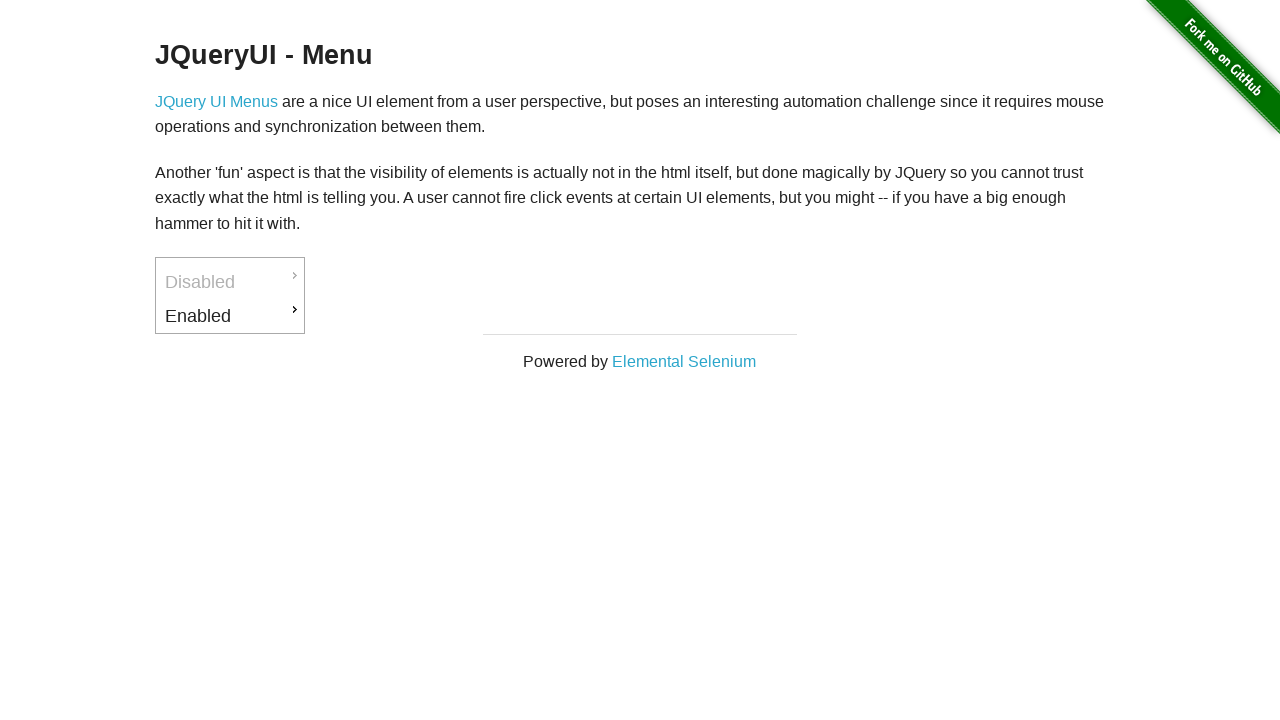

Hovered over Enabled menu item at (230, 316) on a:has-text('Enabled') >> nth=0
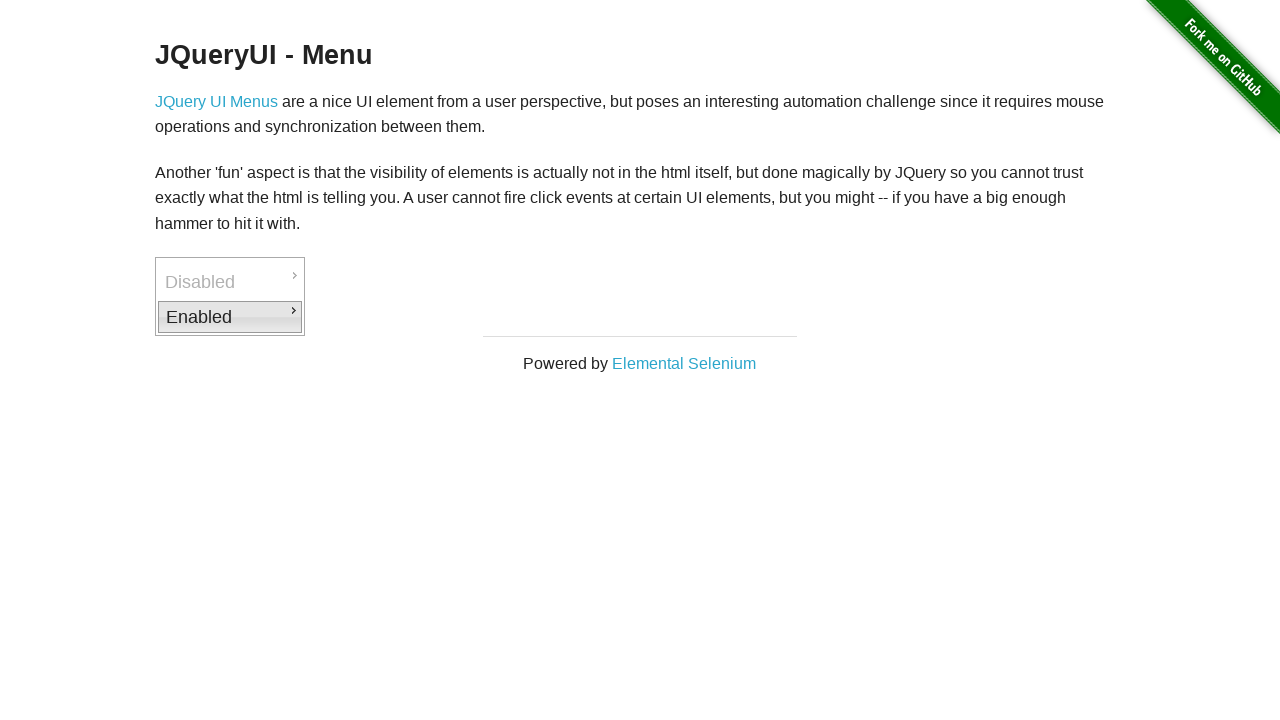

Waited 500ms for menu animation
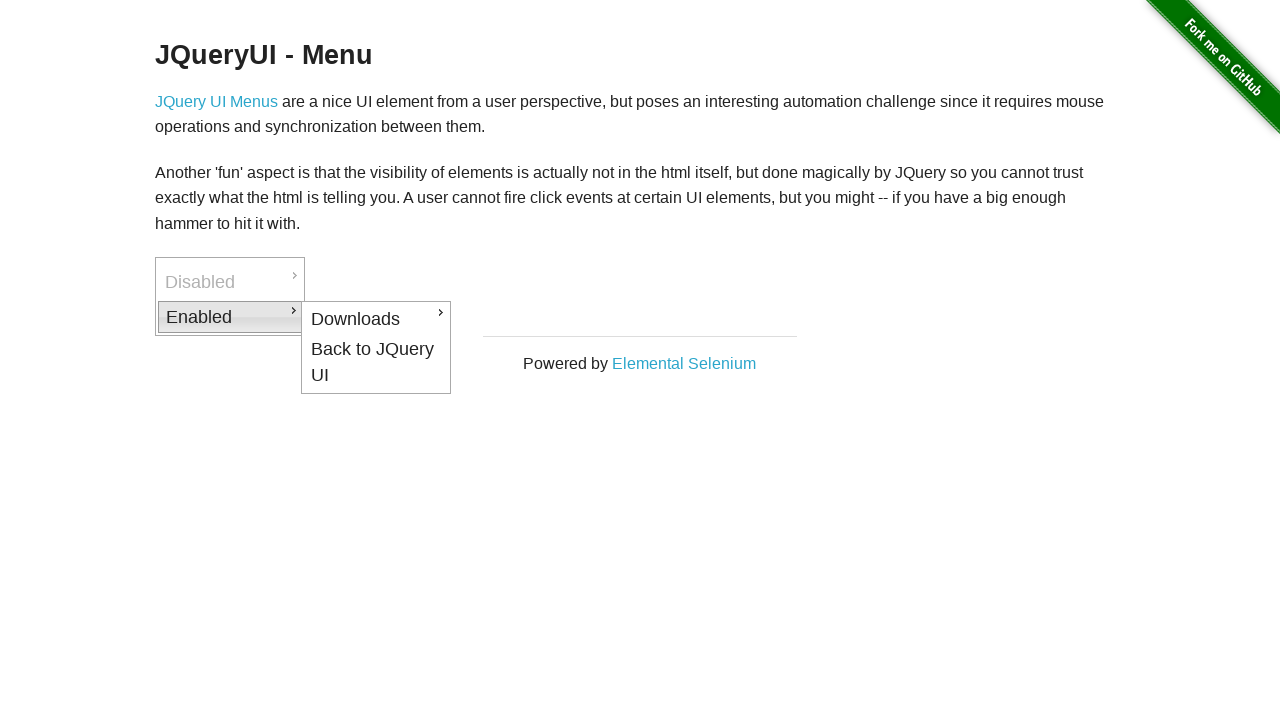

Hovered over Downloads submenu at (376, 319) on a:has-text('Downloads') >> nth=0
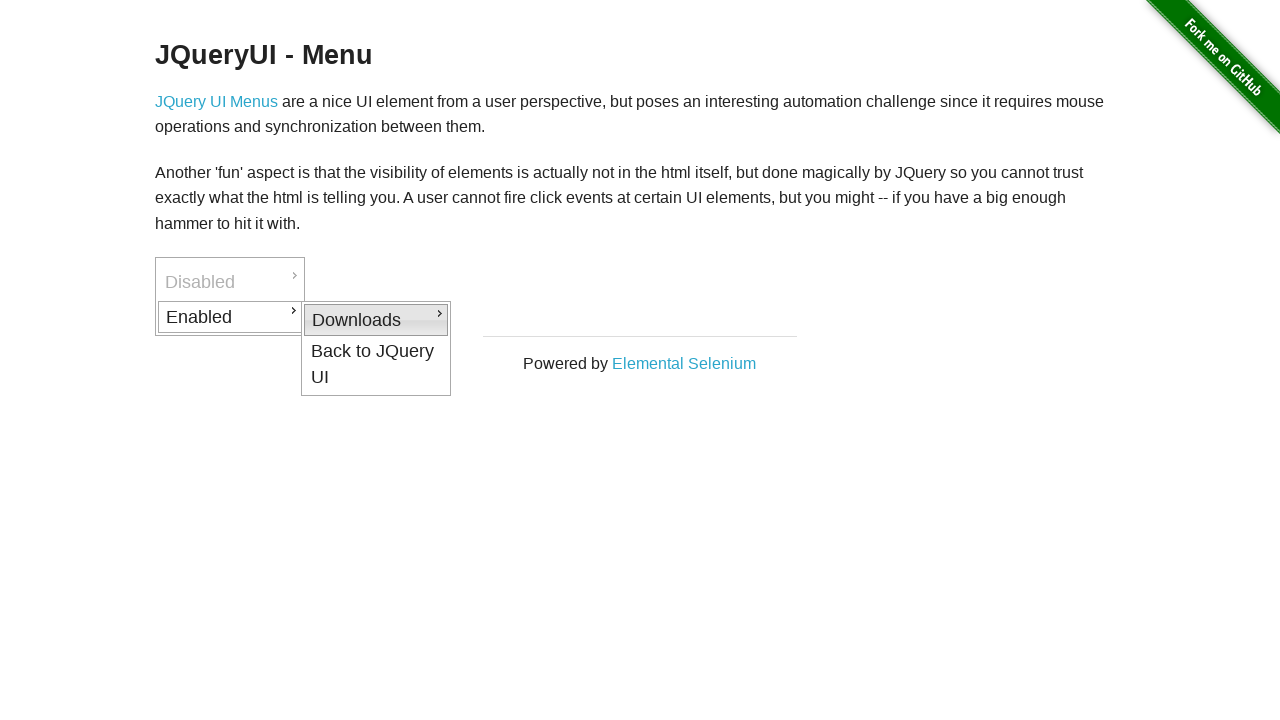

Waited 500ms for submenu animation
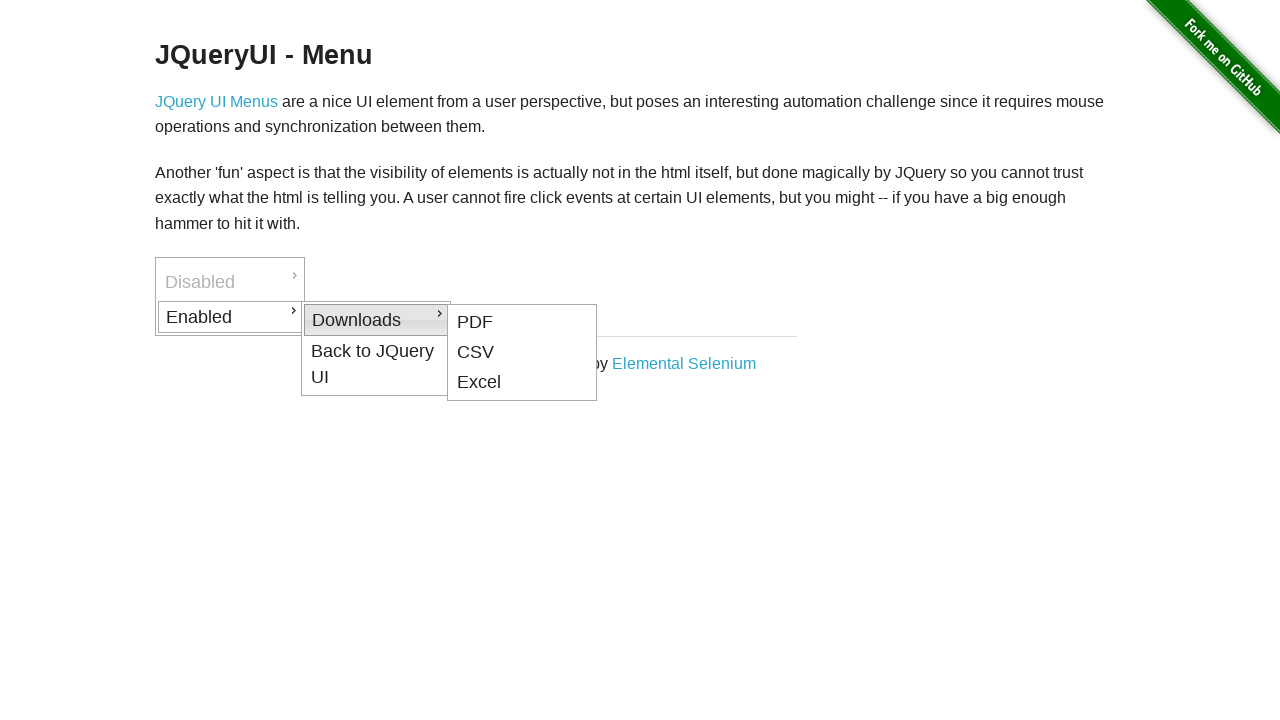

Clicked on Excel download option at (522, 383) on a:has-text('Excel')
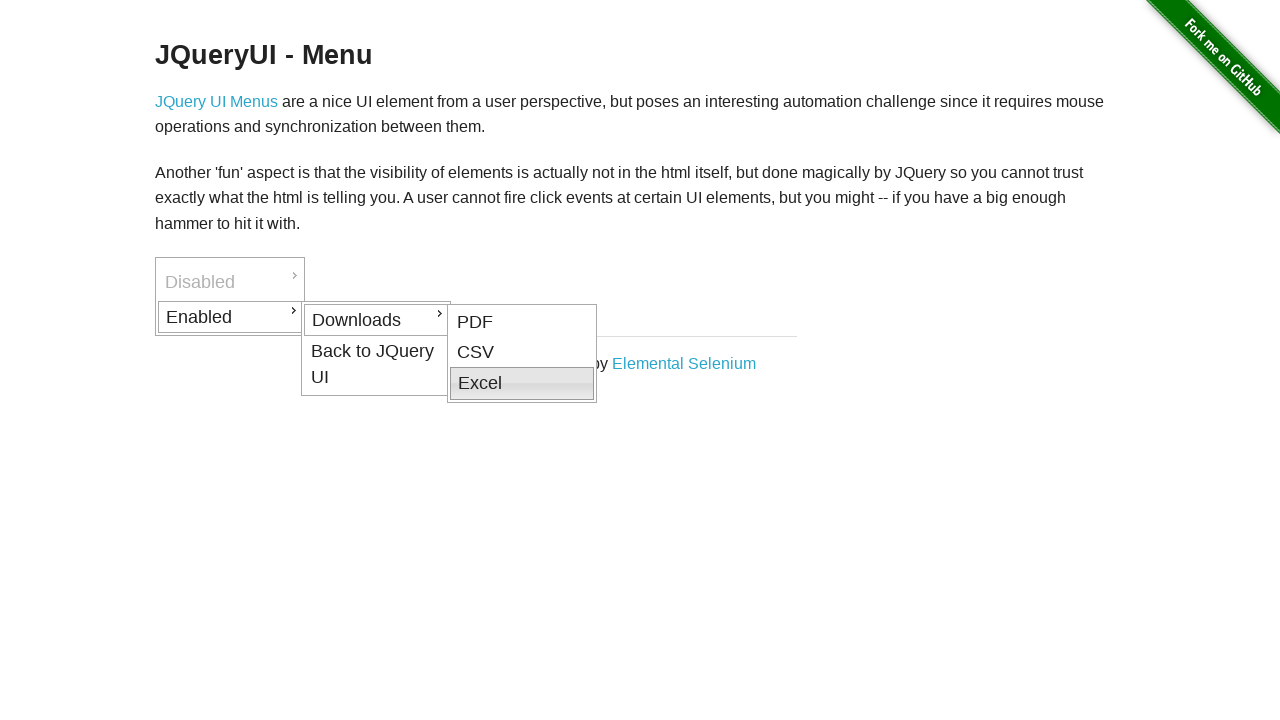

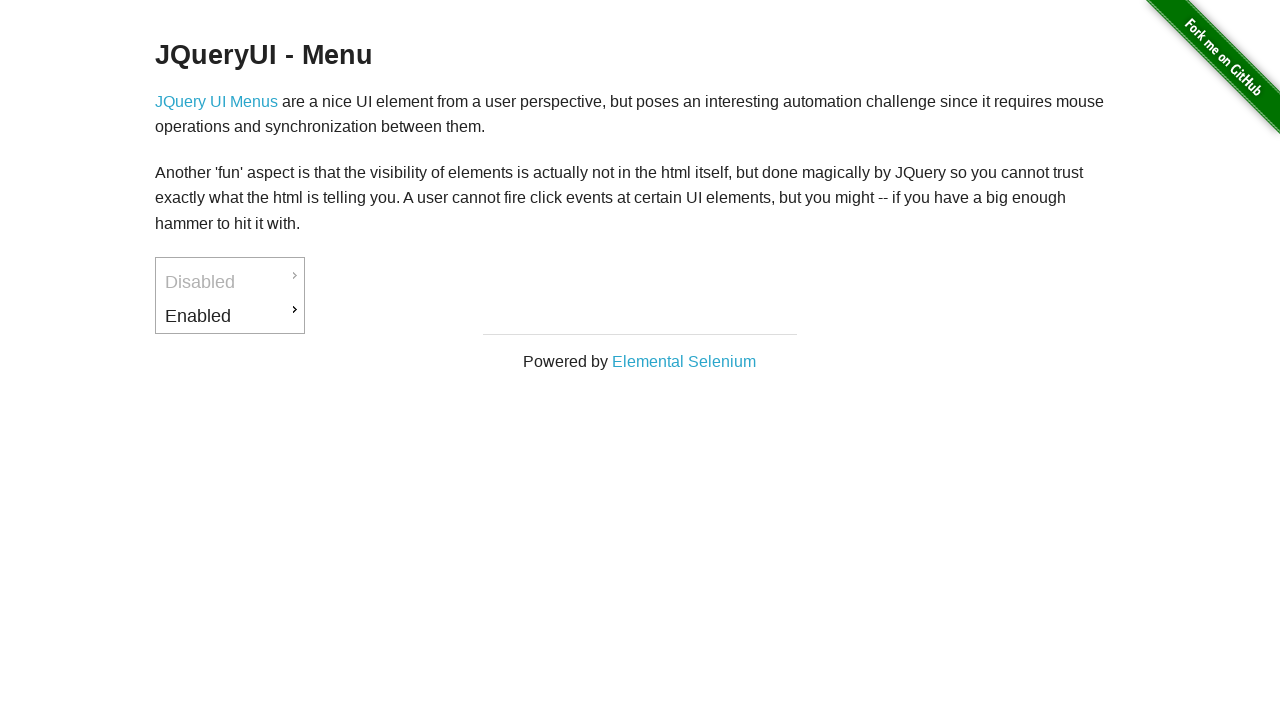